Tests hotel search functionality by entering a location and clicking the search button, also fills in an email field for newsletter subscription

Starting URL: https://hotel-testlab.coderslab.pl/en/

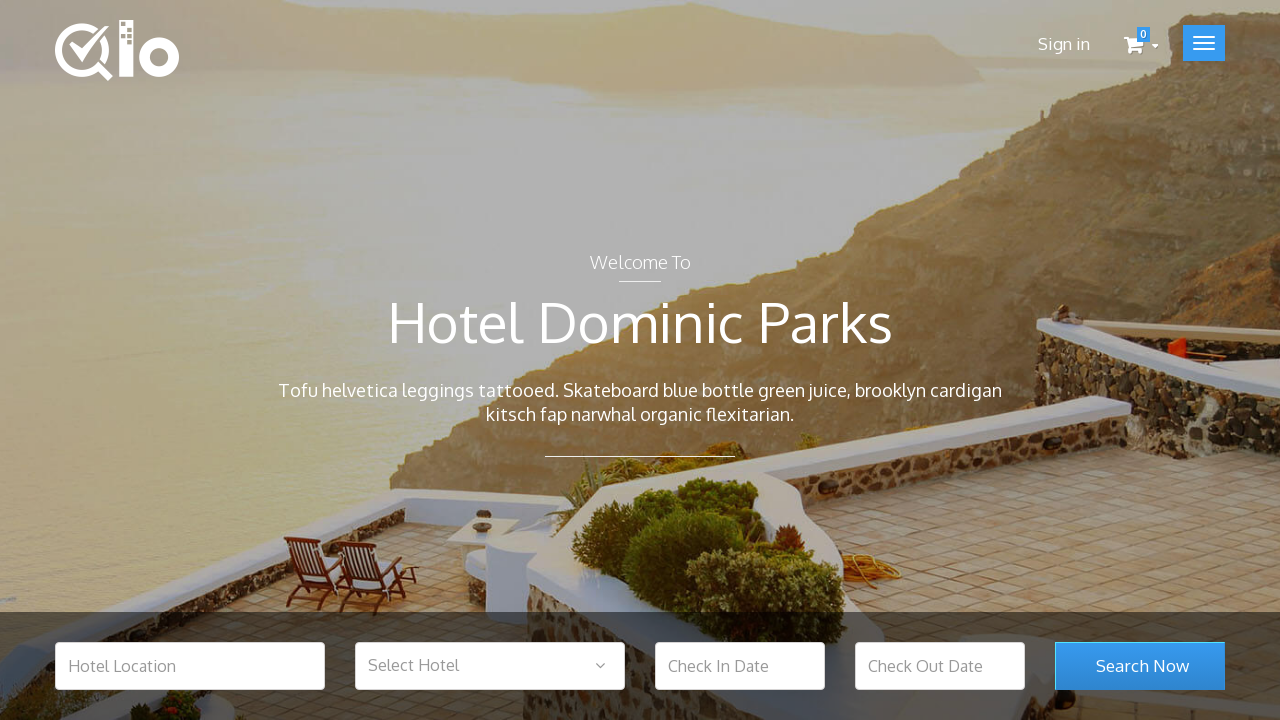

Filled hotel location field with 'Warsaw' on input[name='hotel_location']
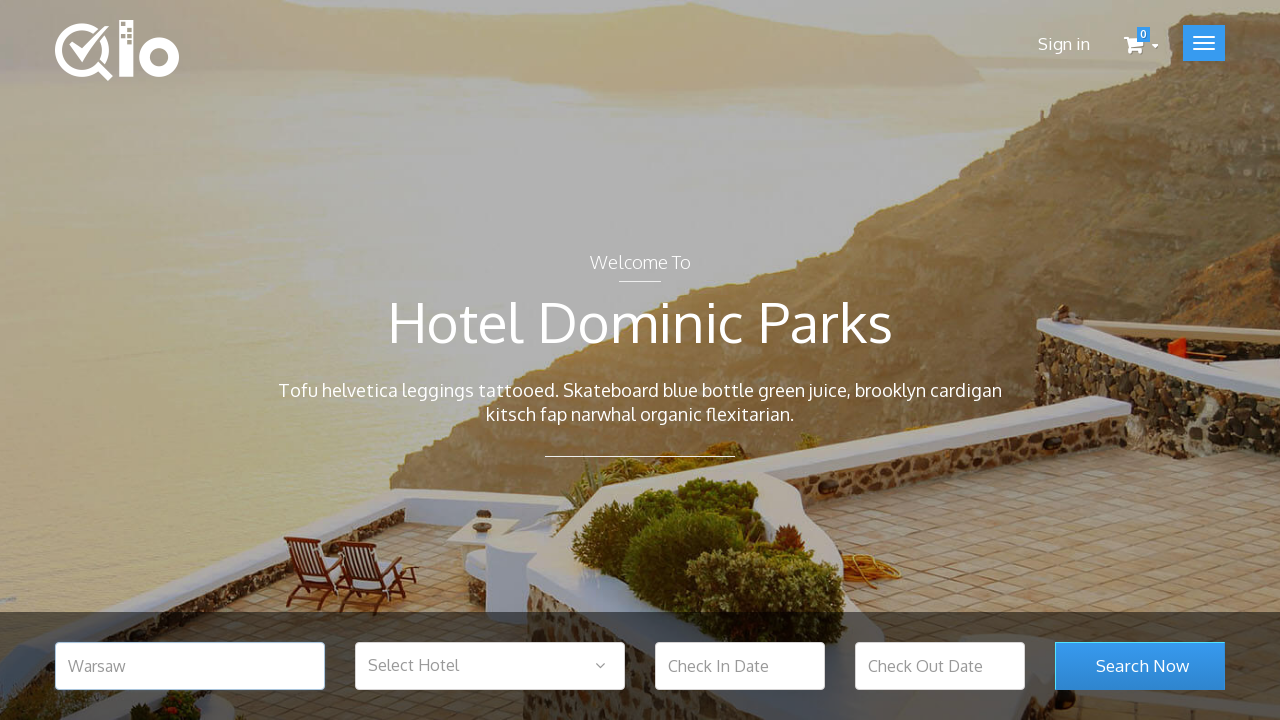

Filled email field with 'randomuser742@example.com' for newsletter subscription on input[name='email']
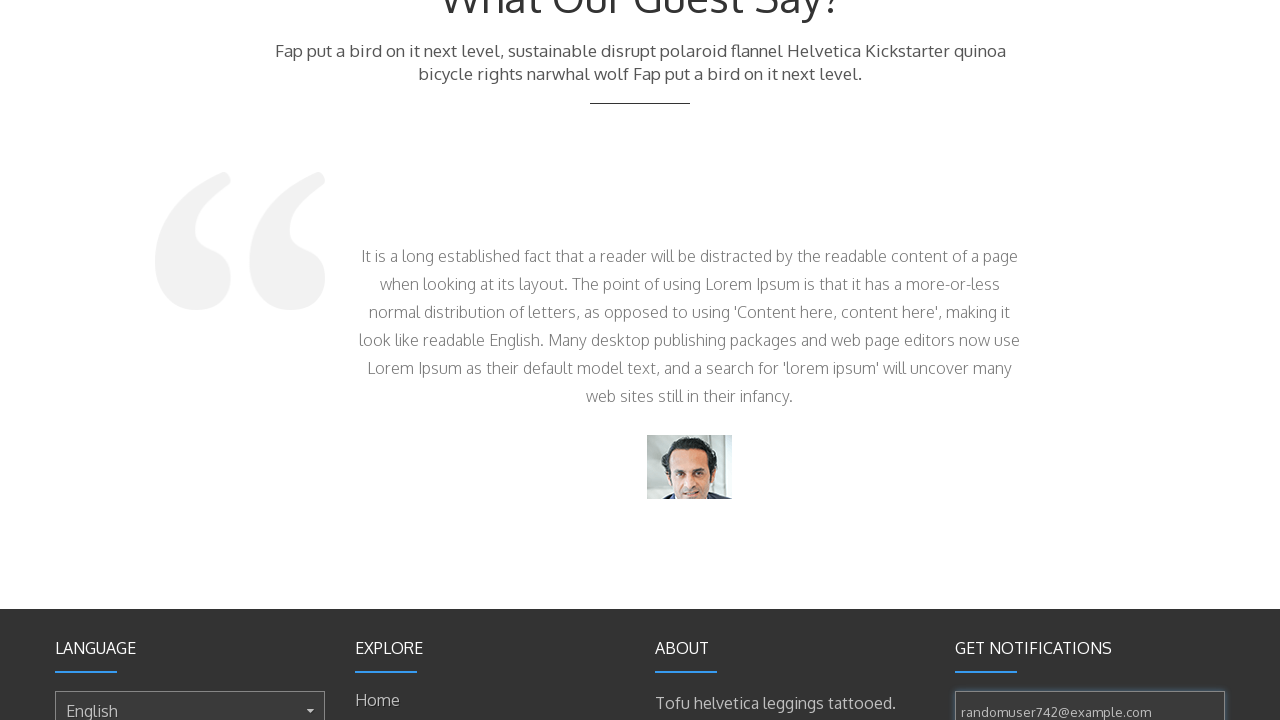

Clicked search button to perform hotel search at (1140, 361) on [name='search_room_submit']
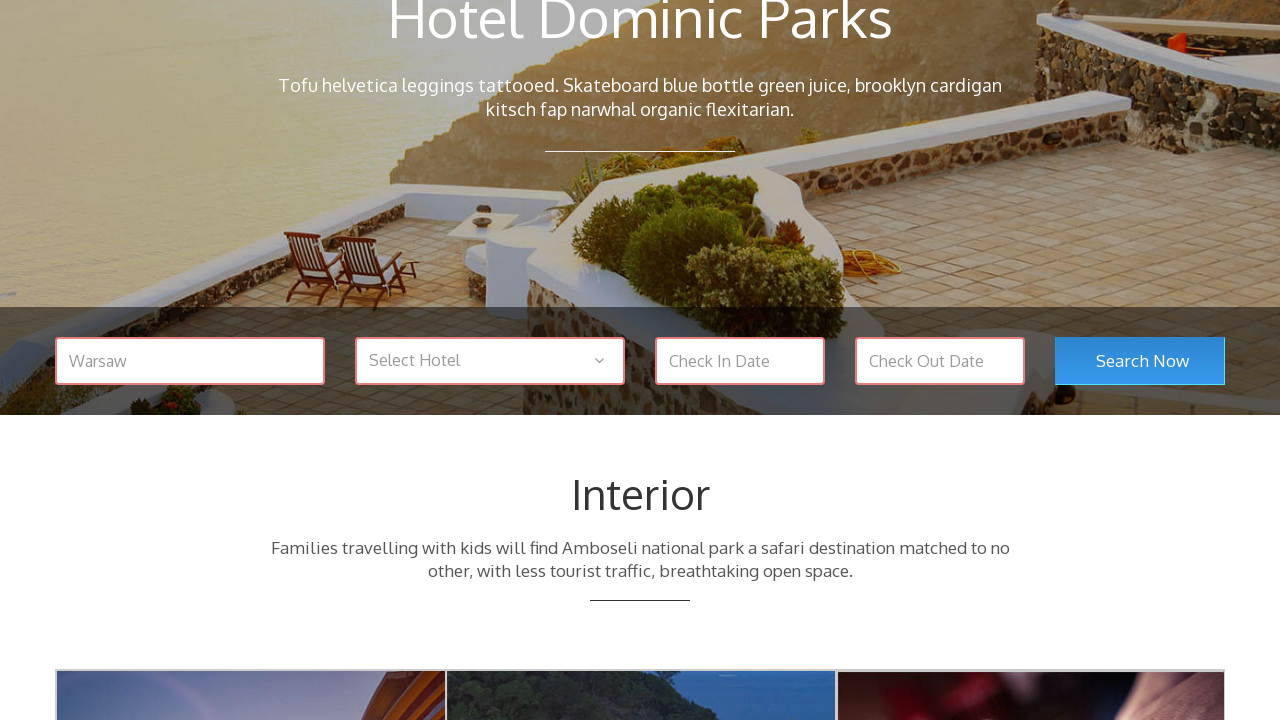

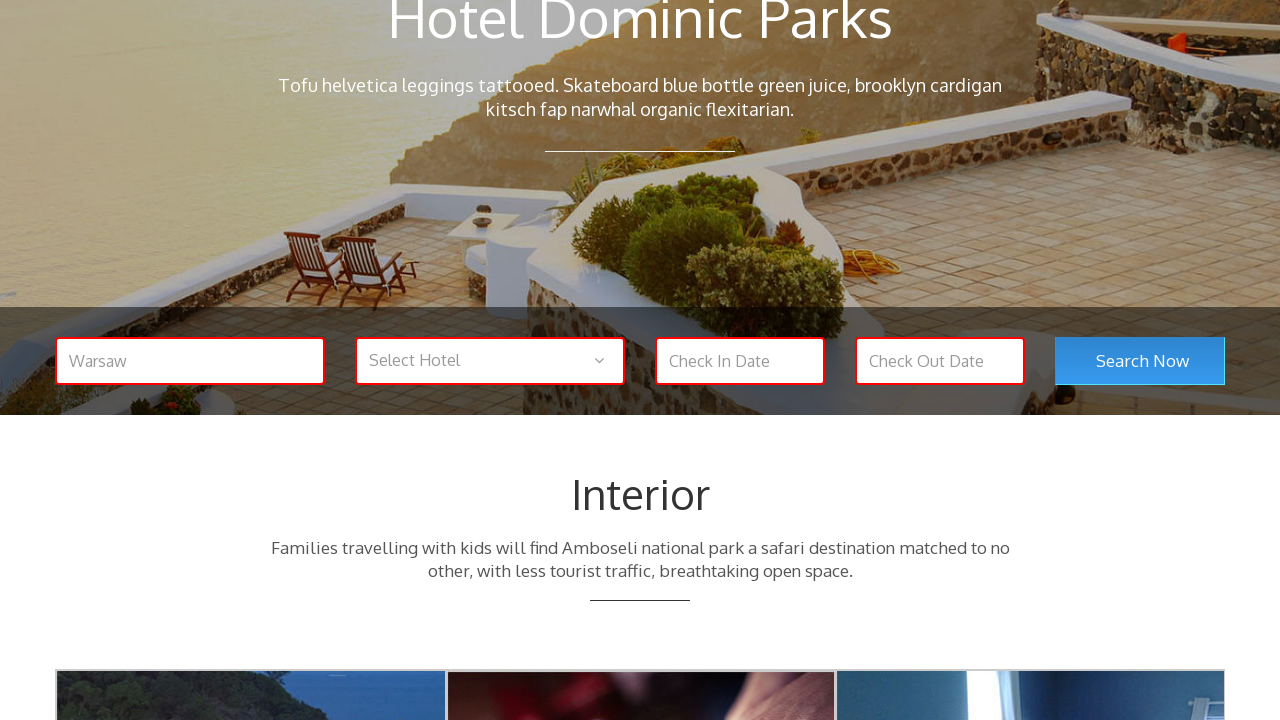